Tests Simple Alert functionality by clicking the Simple Alert button, handling the JavaScript alert dialog, and accepting it

Starting URL: https://v1.training-support.net/selenium/javascript-alerts

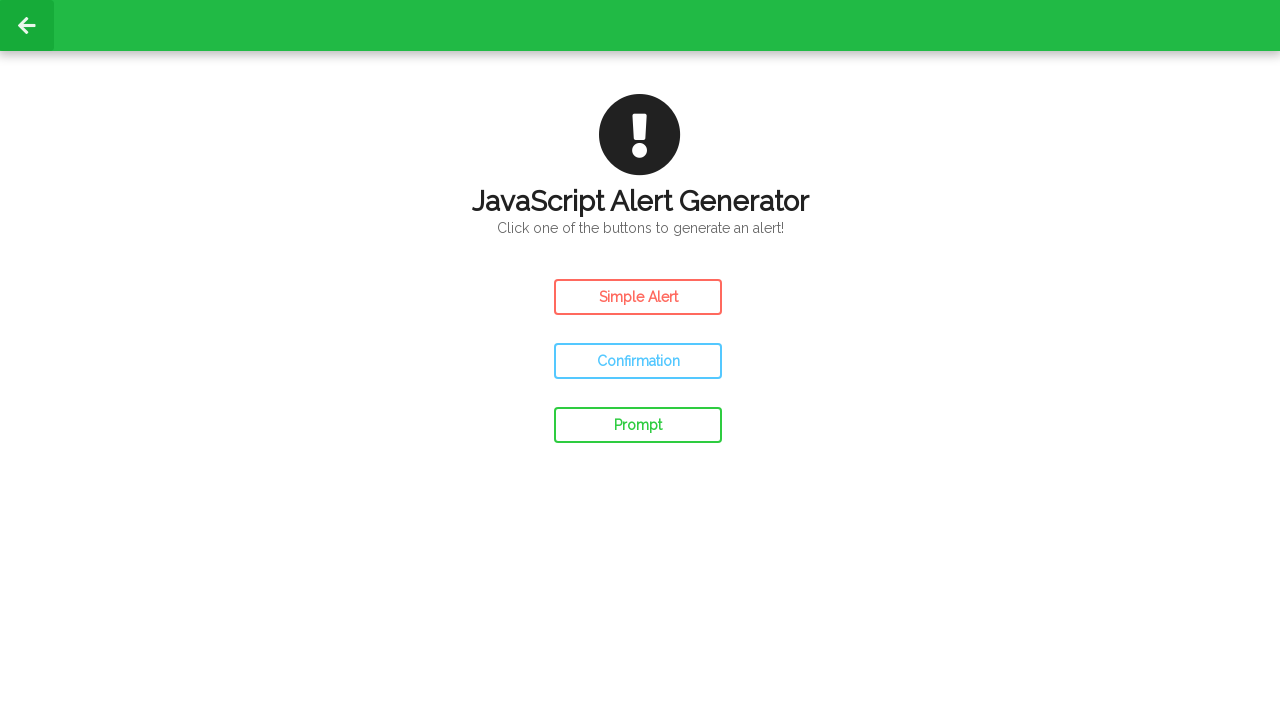

Clicked the Simple Alert button at (638, 297) on #simple
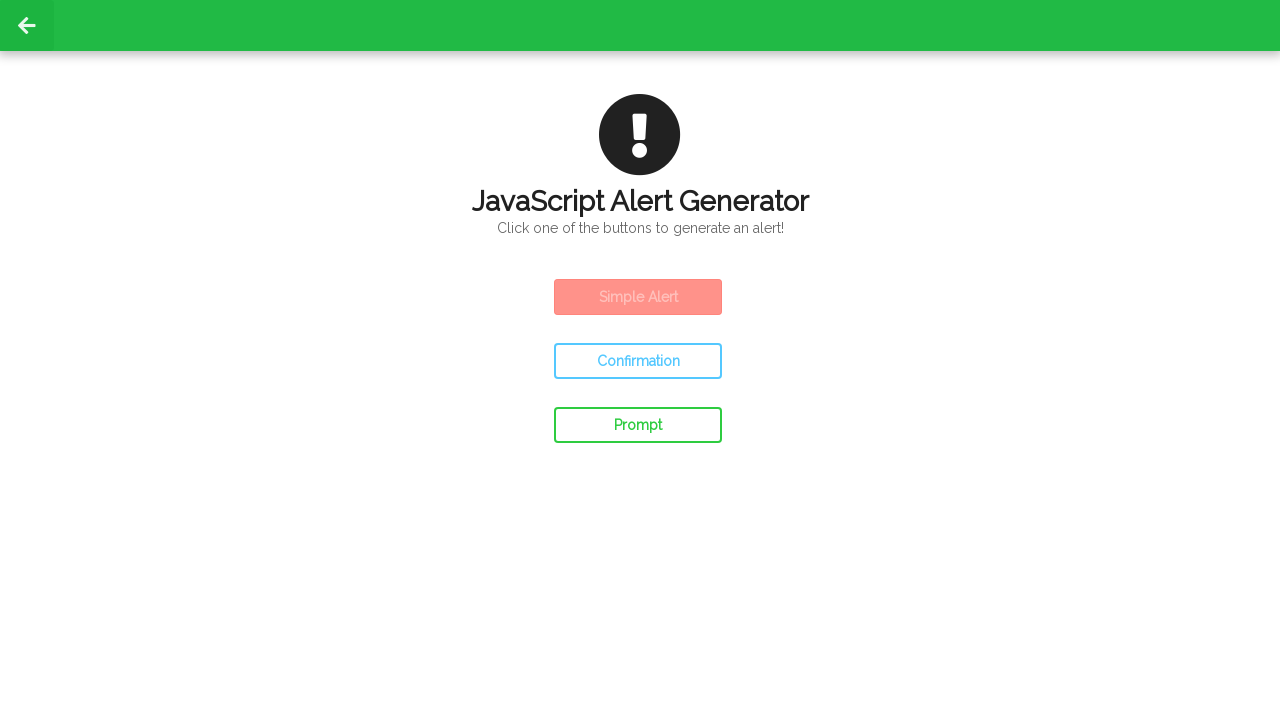

Set up dialog handler to accept alerts
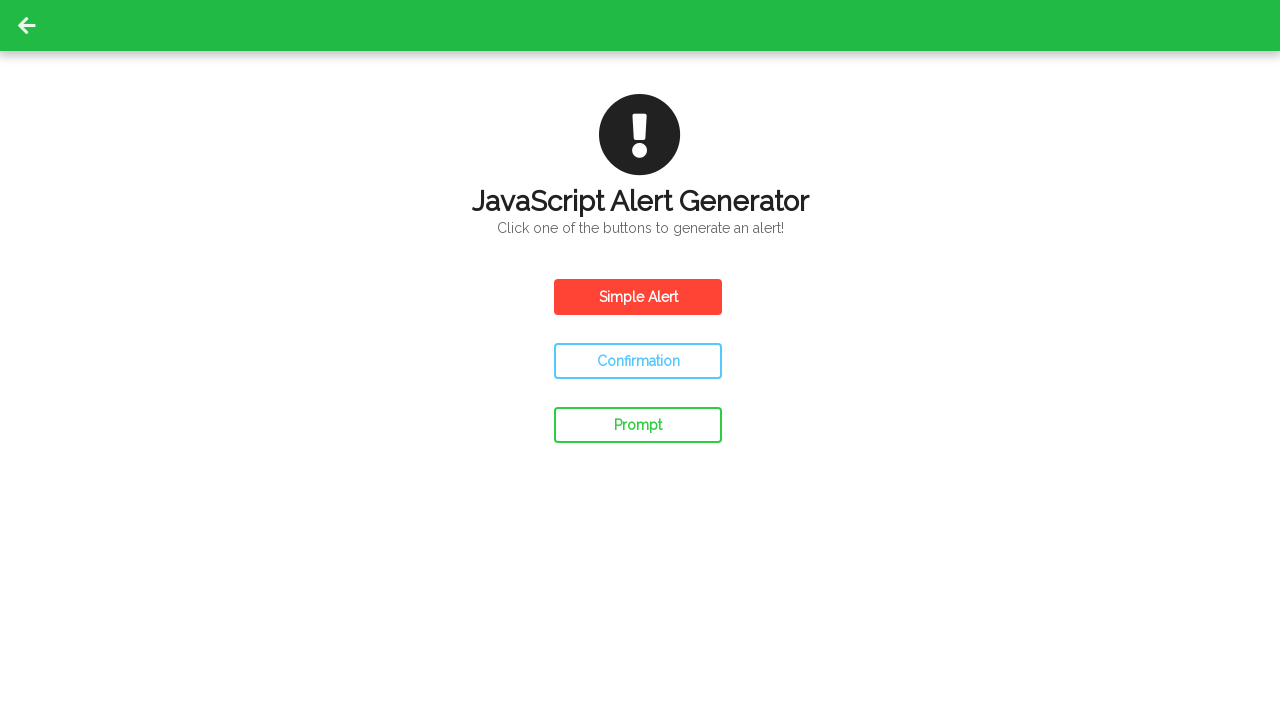

Waited for alert dialog to be processed
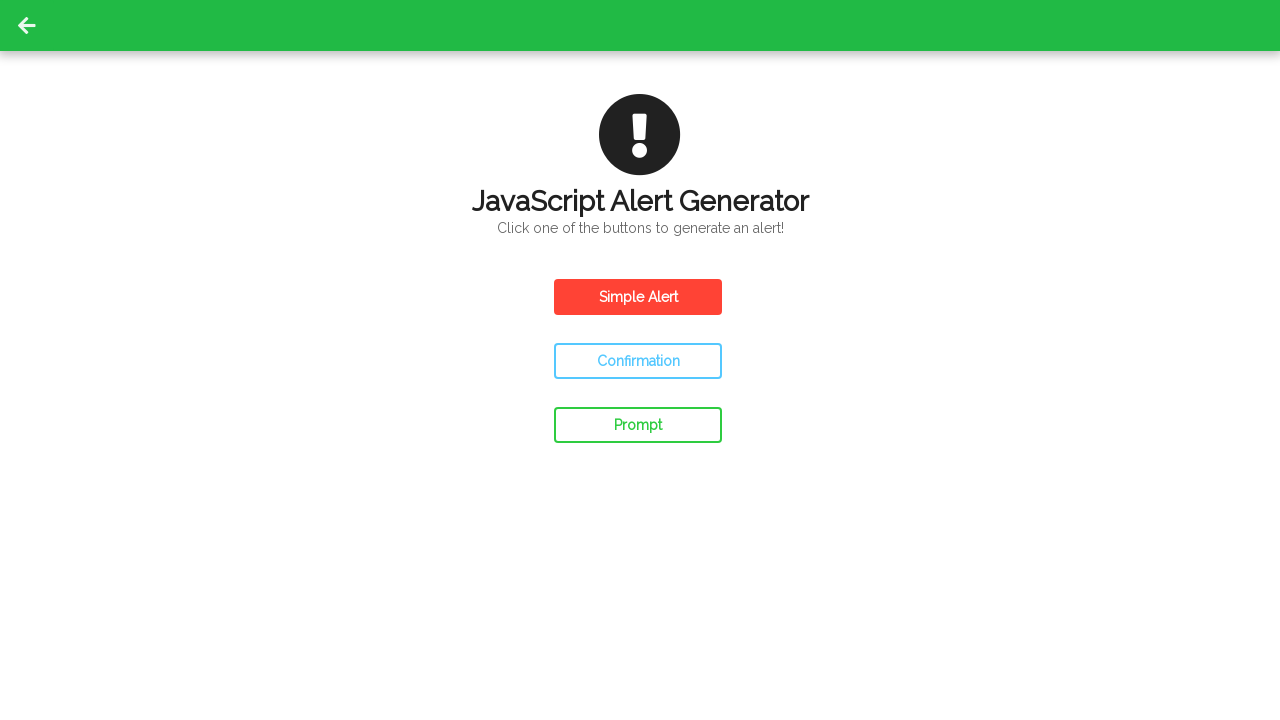

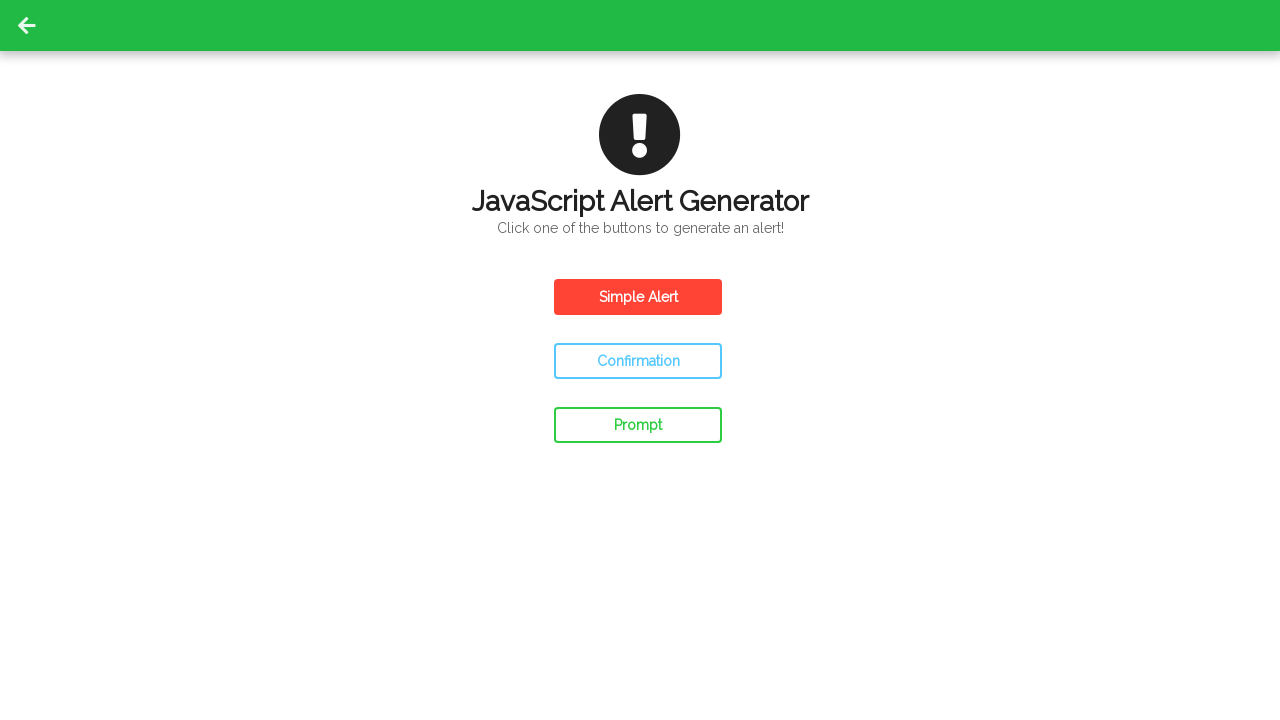